Tests checkbox functionality by locating two checkboxes and clicking them if they are not already selected, then verifying both are selected

Starting URL: https://the-internet.herokuapp.com/checkboxes

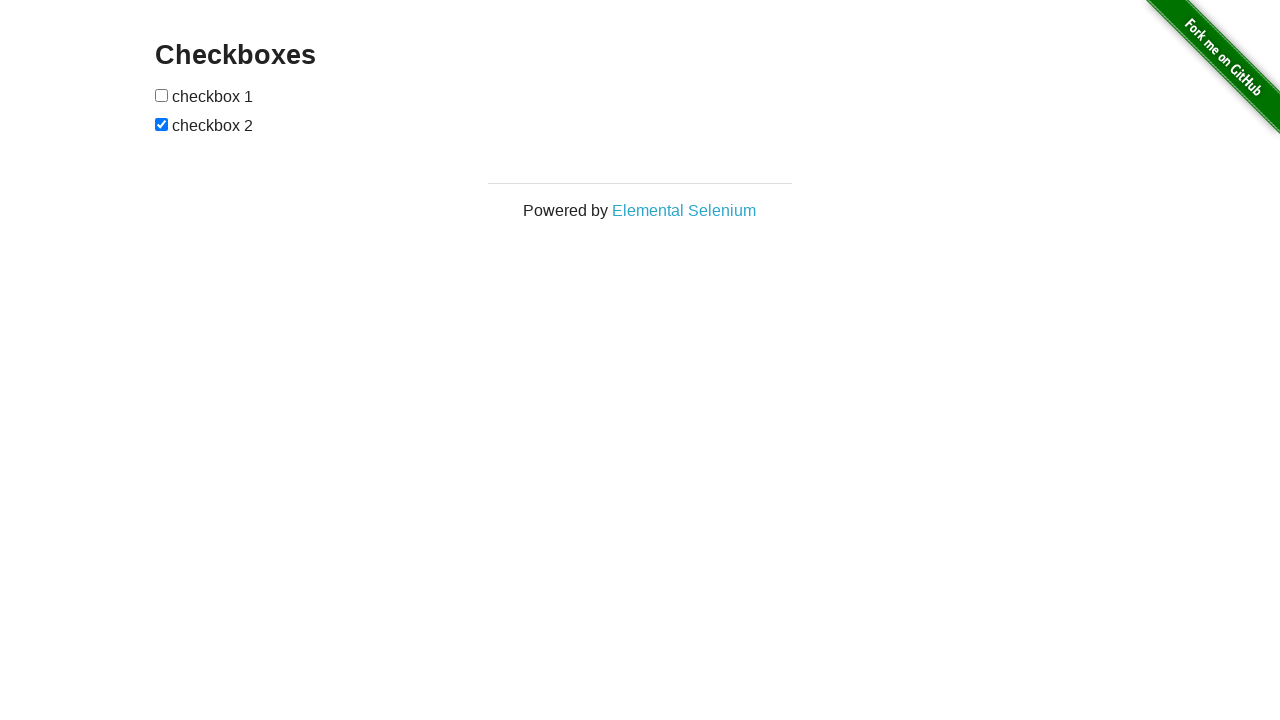

Located first checkbox element
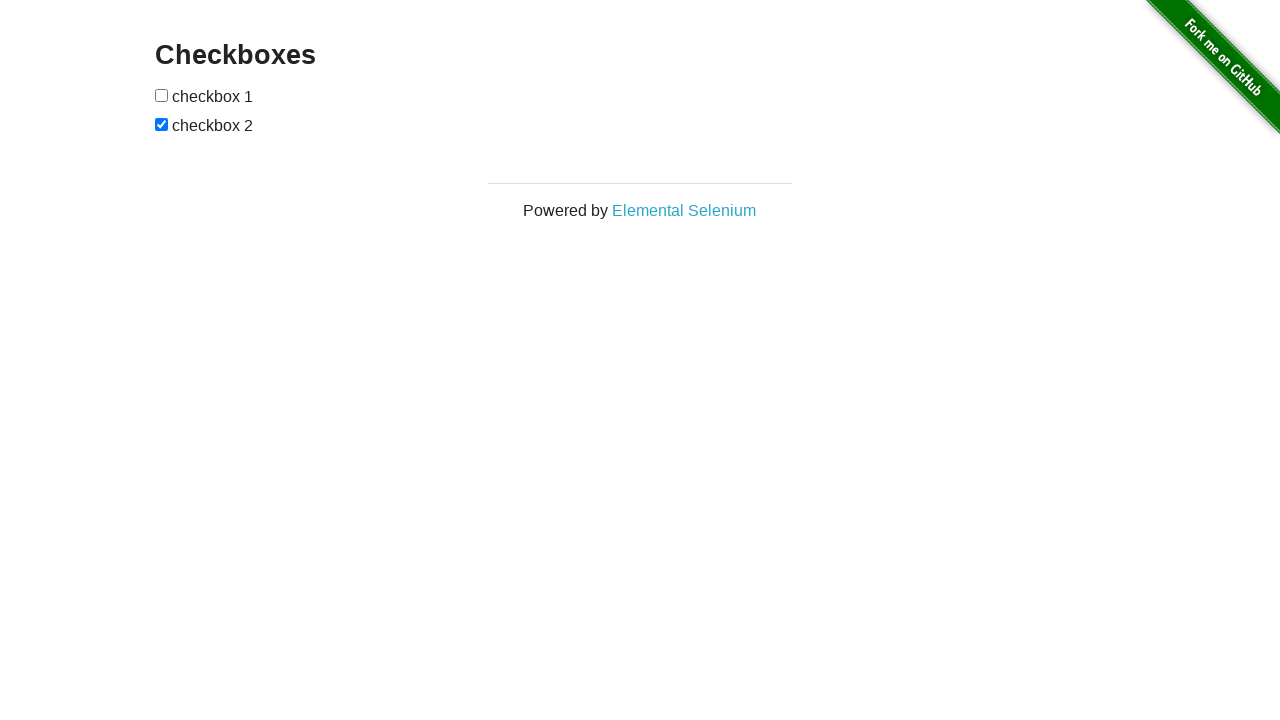

Located second checkbox element
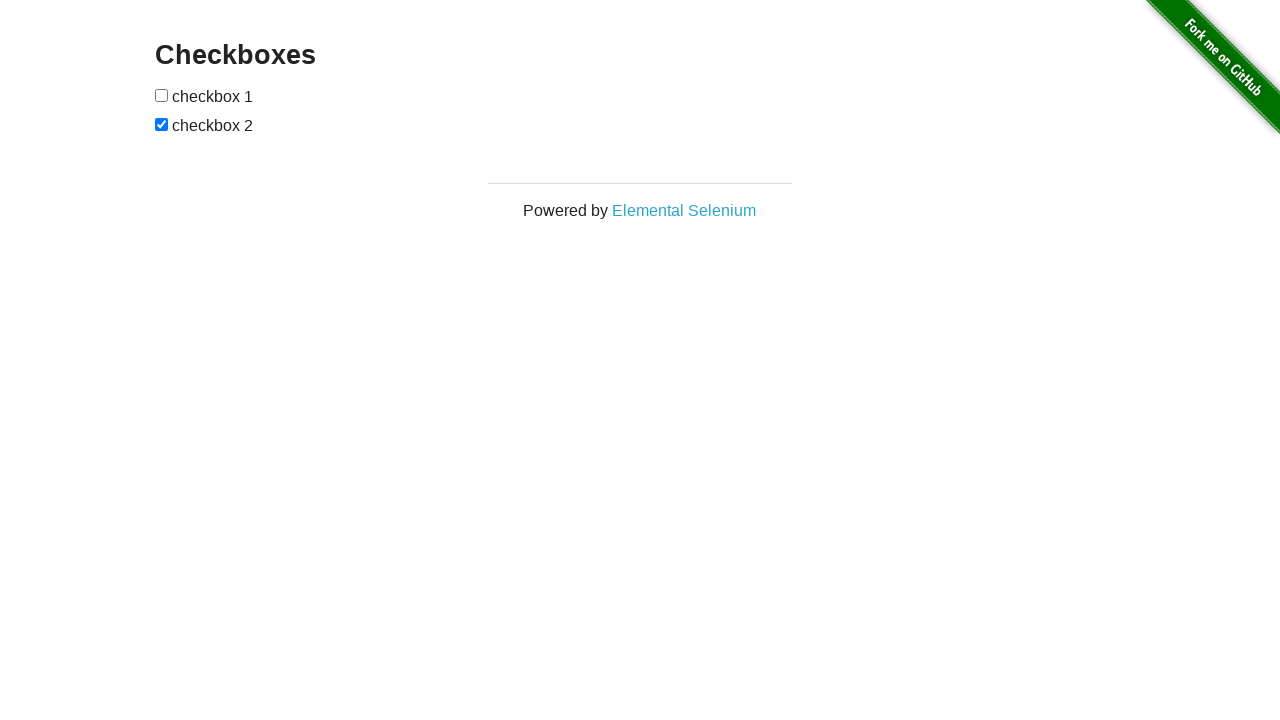

Checked first checkbox status: not selected
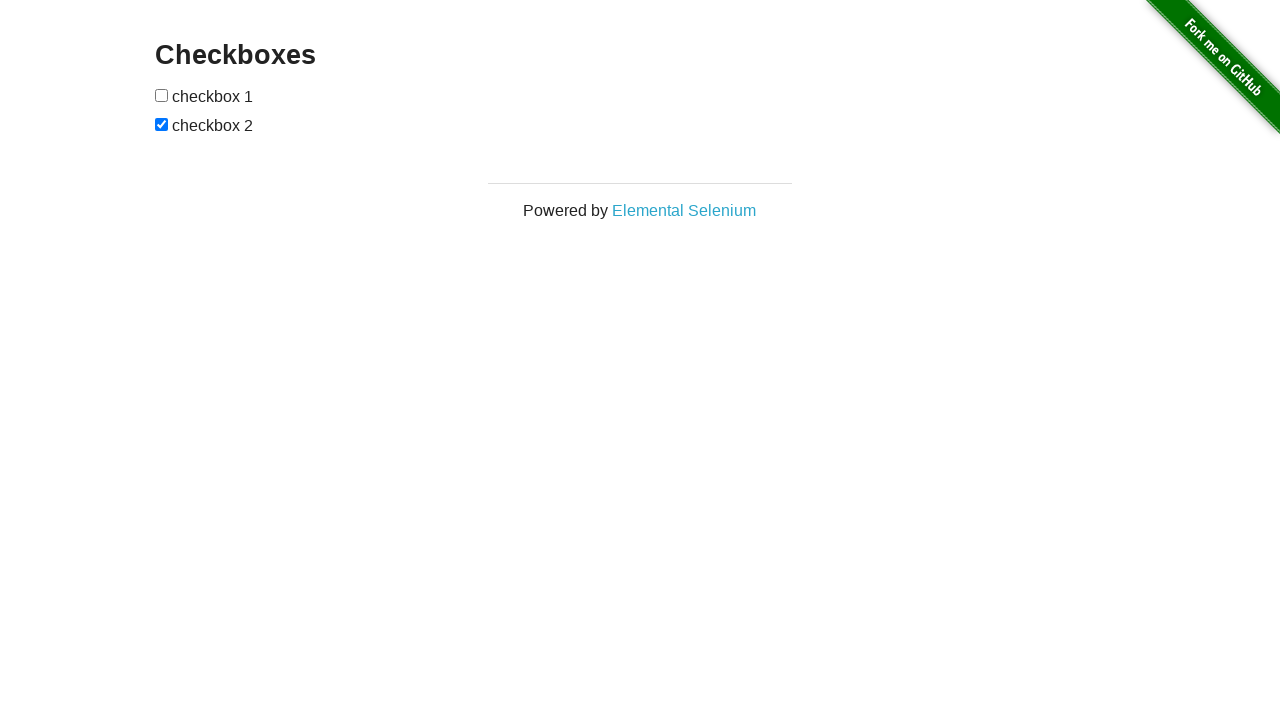

Clicked first checkbox to select it at (162, 95) on xpath=//input[@type='checkbox'] >> nth=0
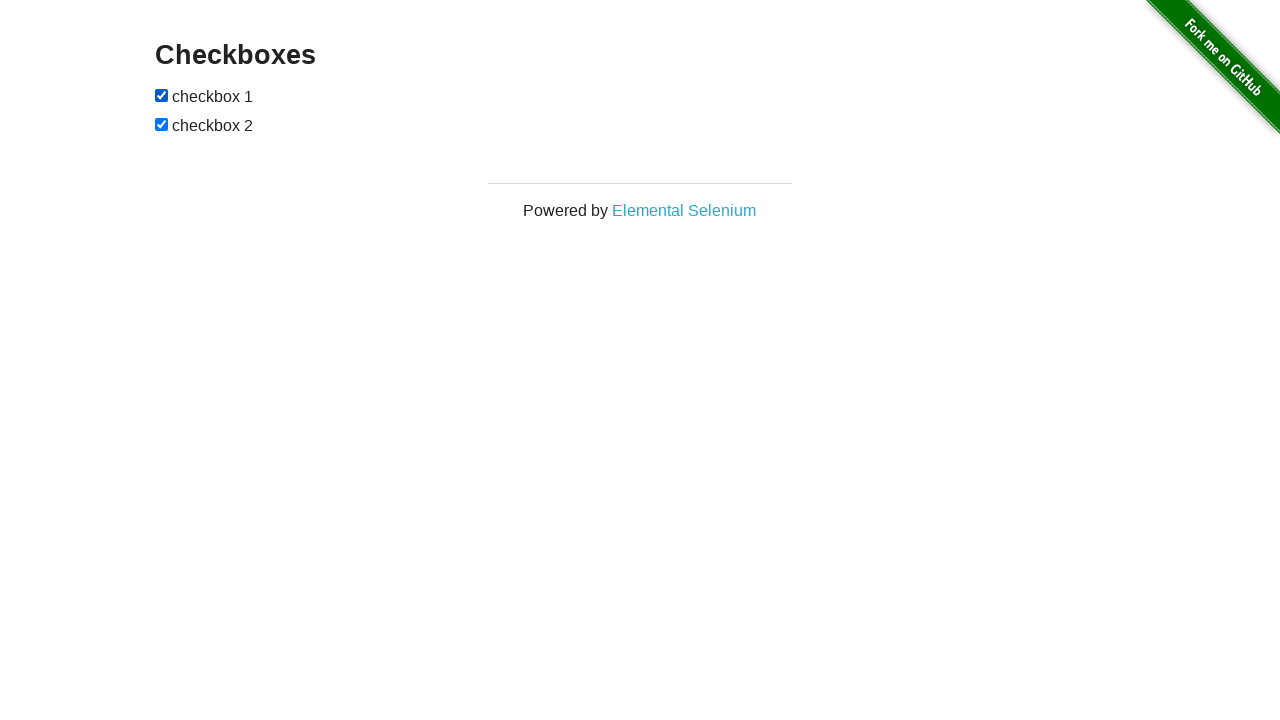

Checked second checkbox status: already selected
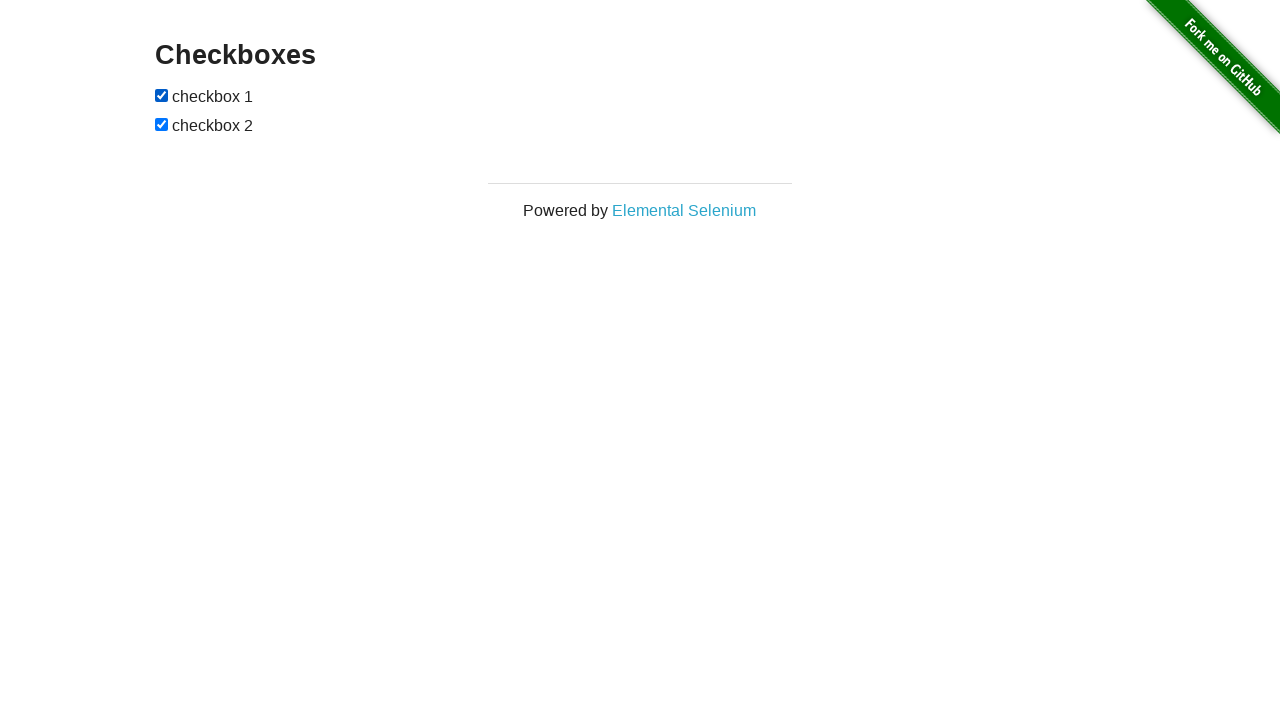

Verified first checkbox is selected
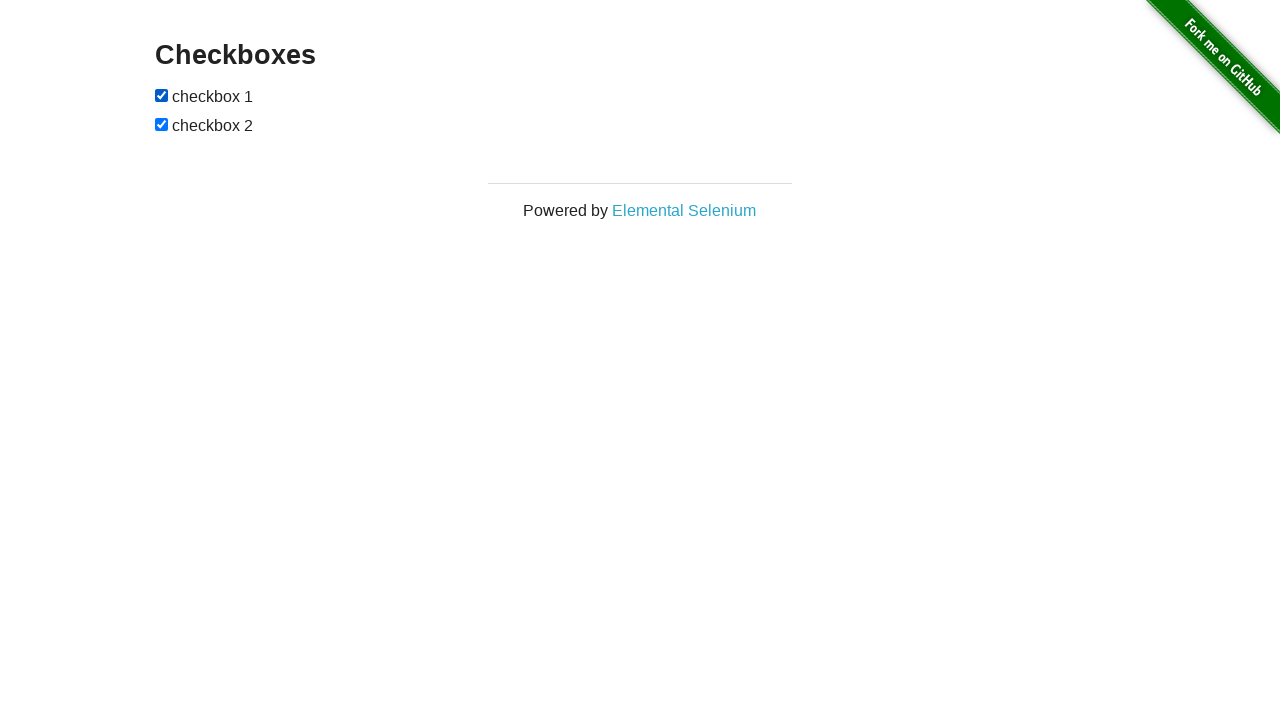

Verified second checkbox is selected
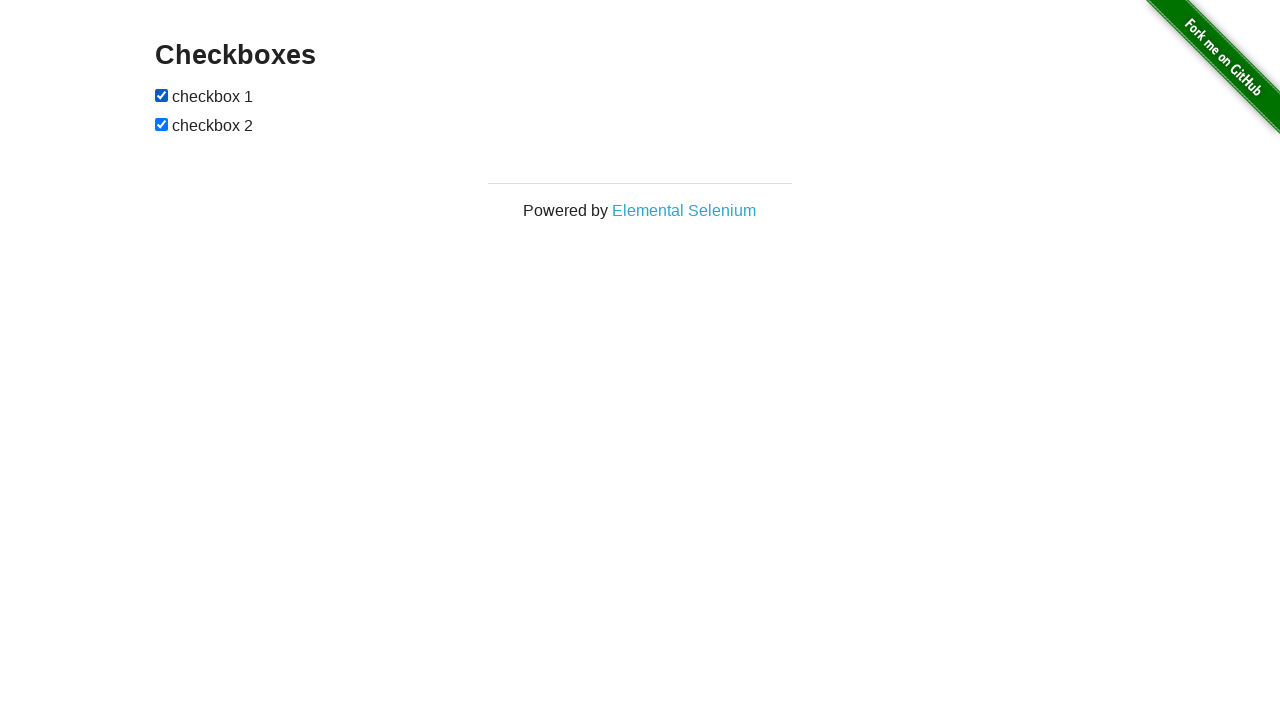

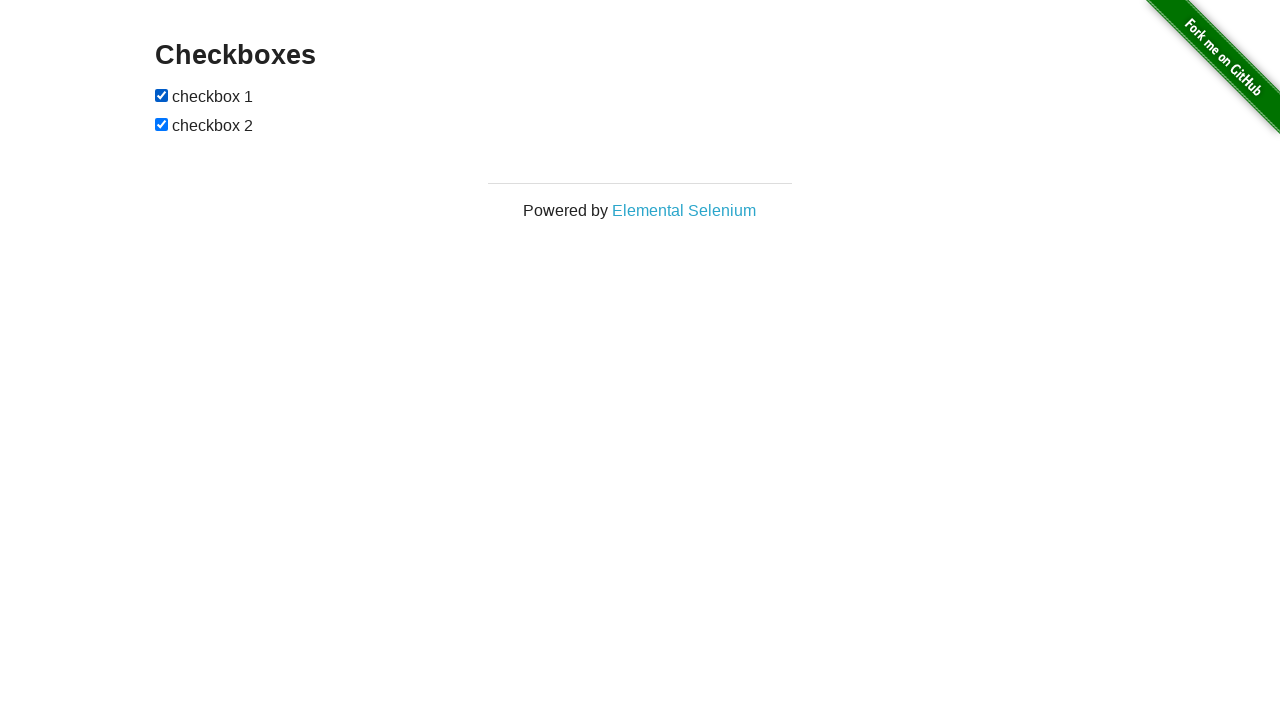